Tests the Python.org search functionality by entering a search query "pycon" and verifying that results are found

Starting URL: http://www.python.org

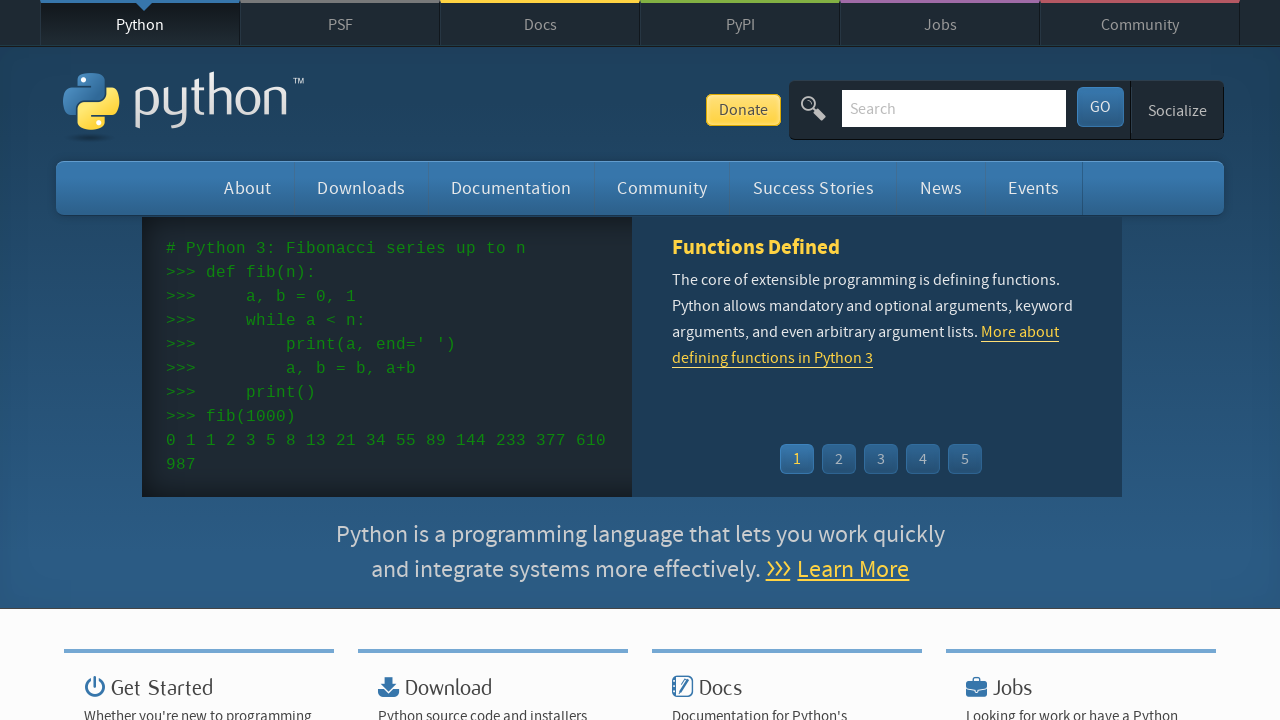

Verified 'Python' is in page title
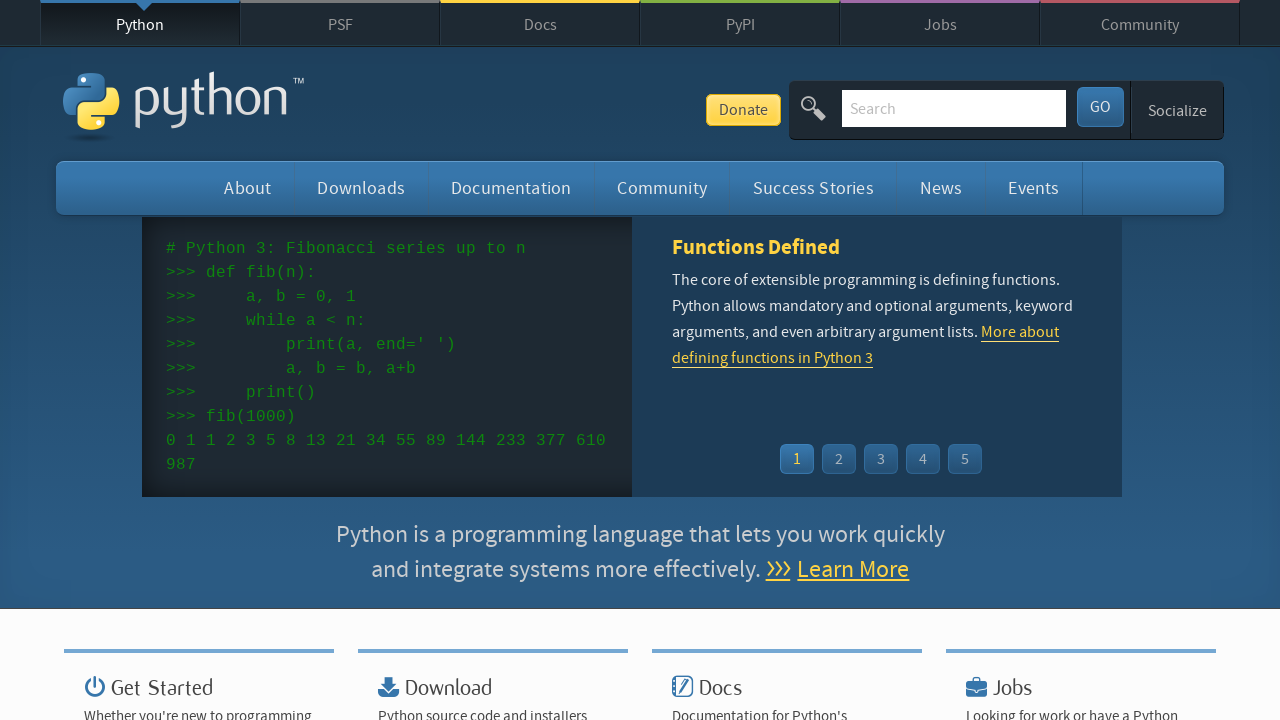

Filled search box with 'pycon' query on input[name='q']
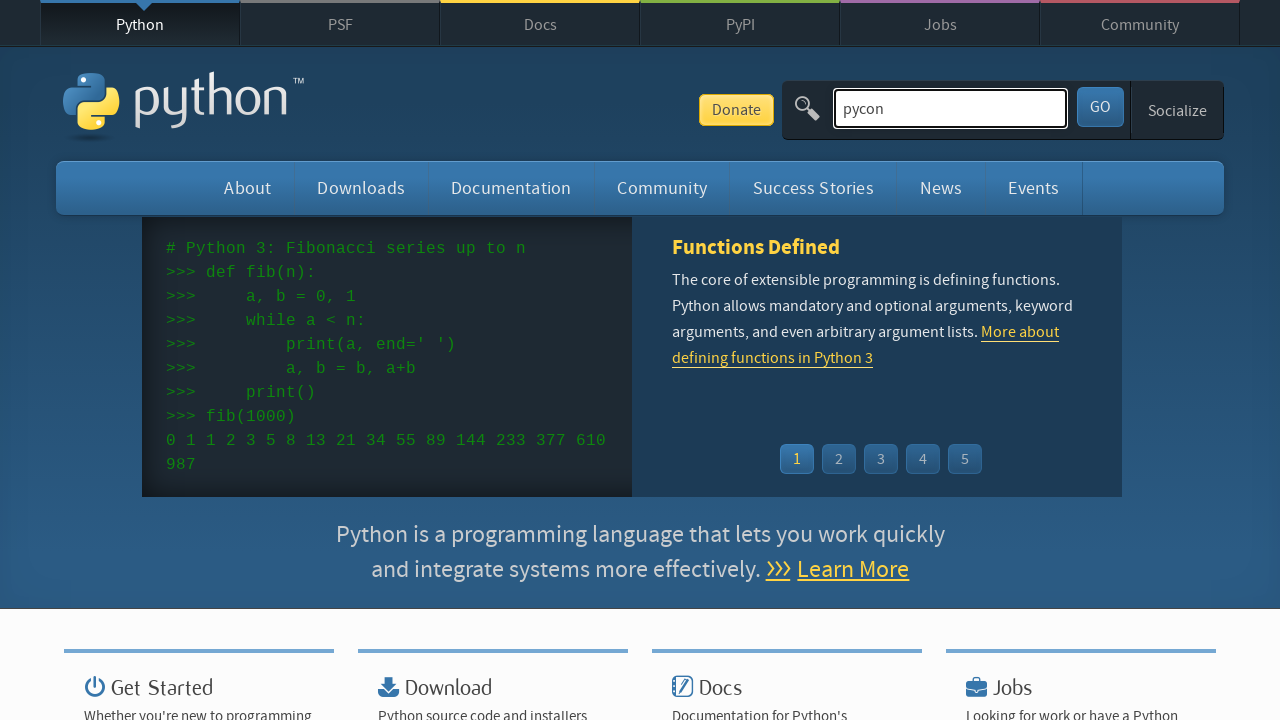

Pressed Enter to submit search query on input[name='q']
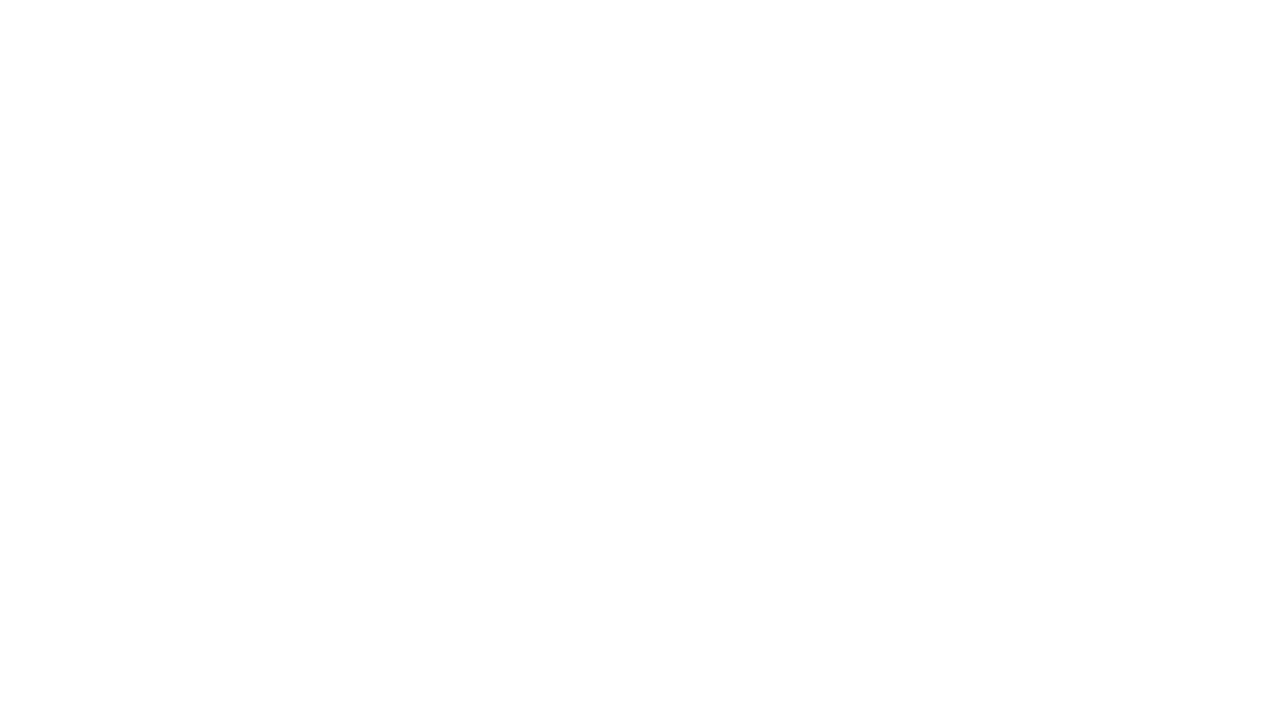

Waited for network idle - page fully loaded
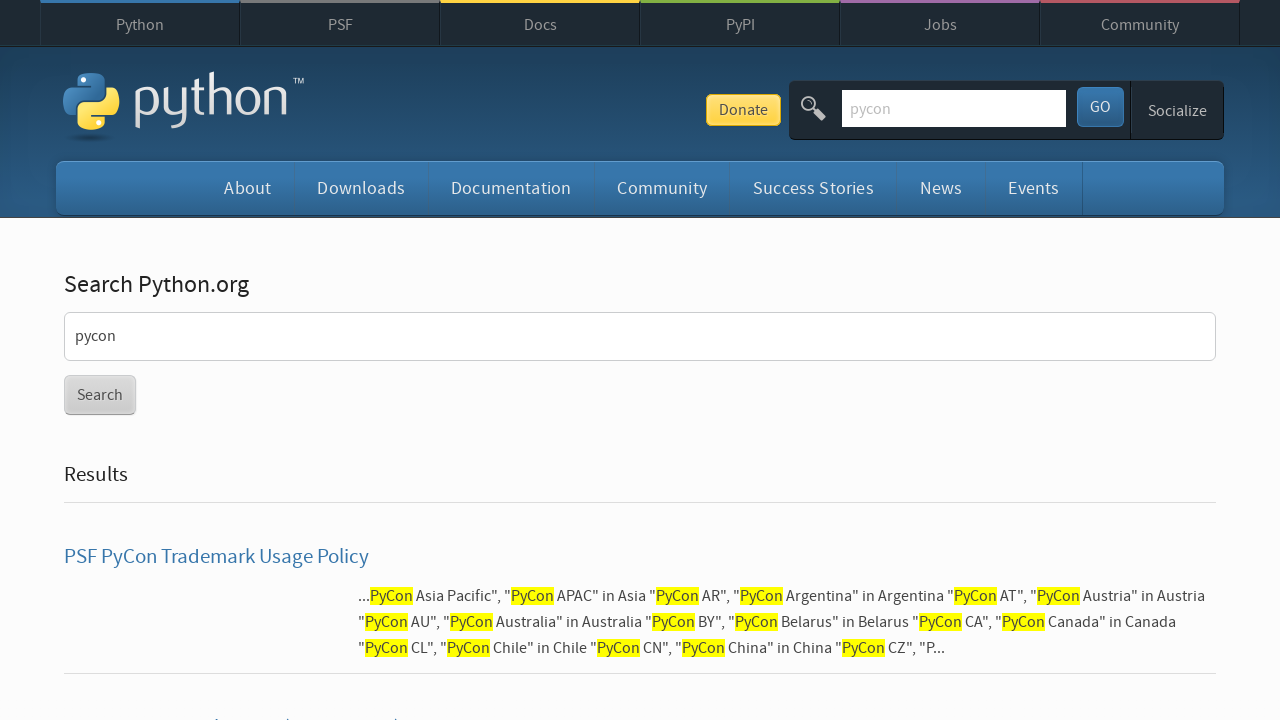

Verified search results were found (no 'No results found' message)
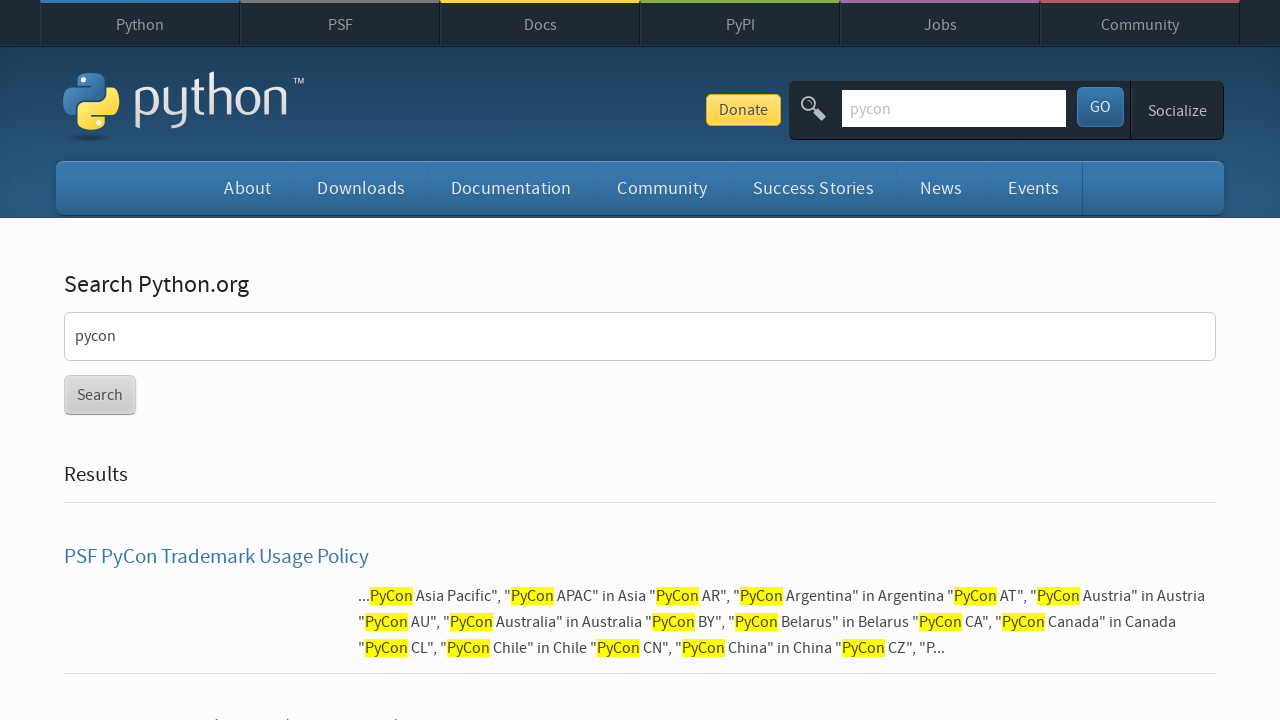

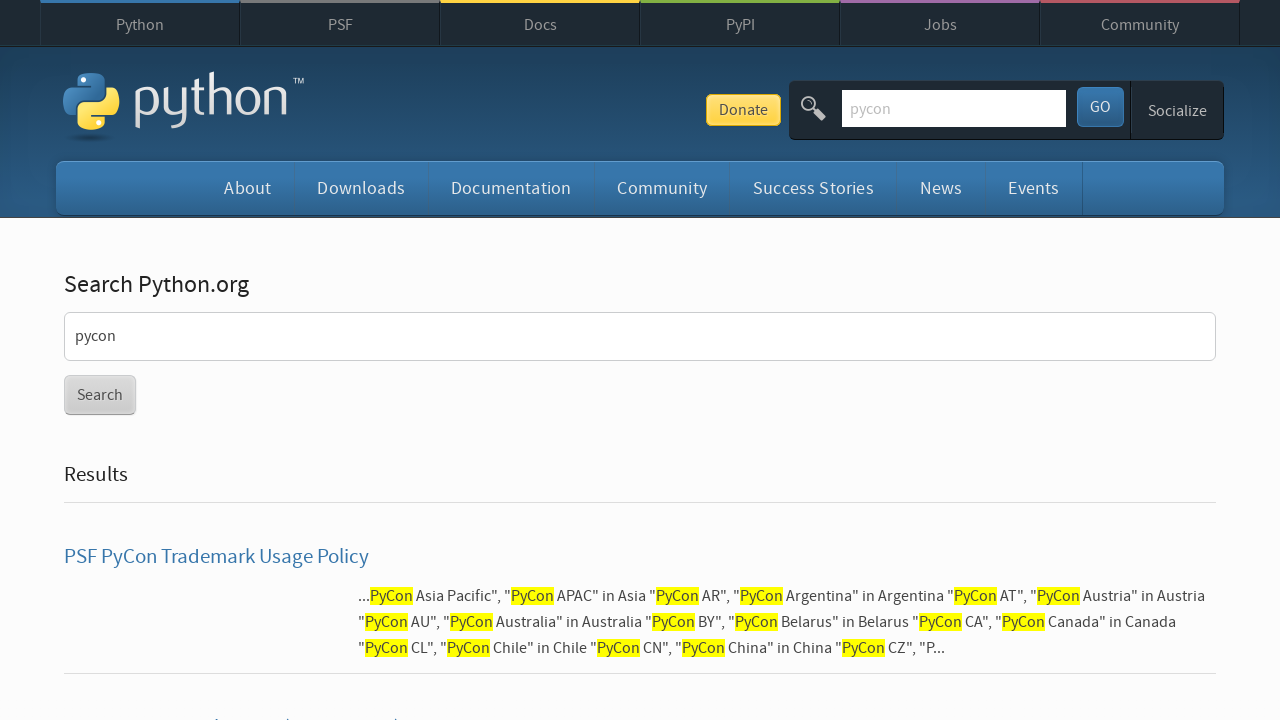